Tests vertical scrolling functionality on Flipkart homepage by scrolling down the page using JavaScript execution

Starting URL: https://www.flipkart.com/

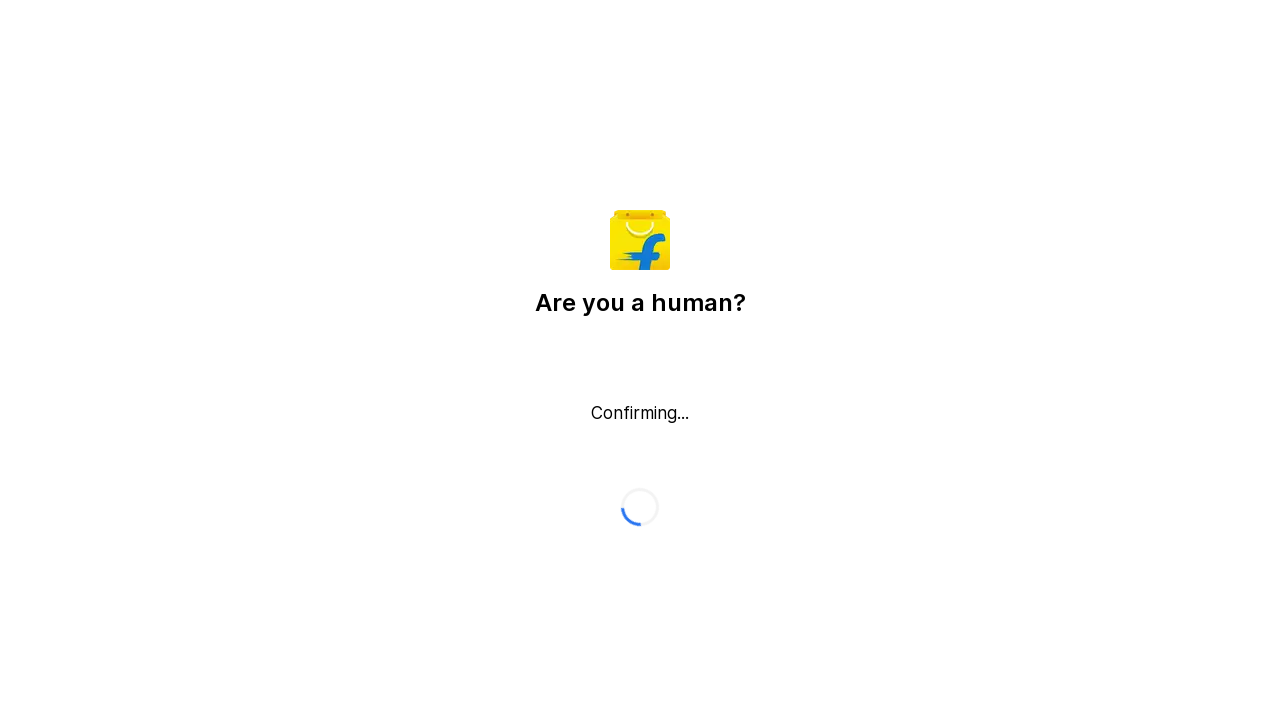

Flipkart homepage loaded with DOM content ready
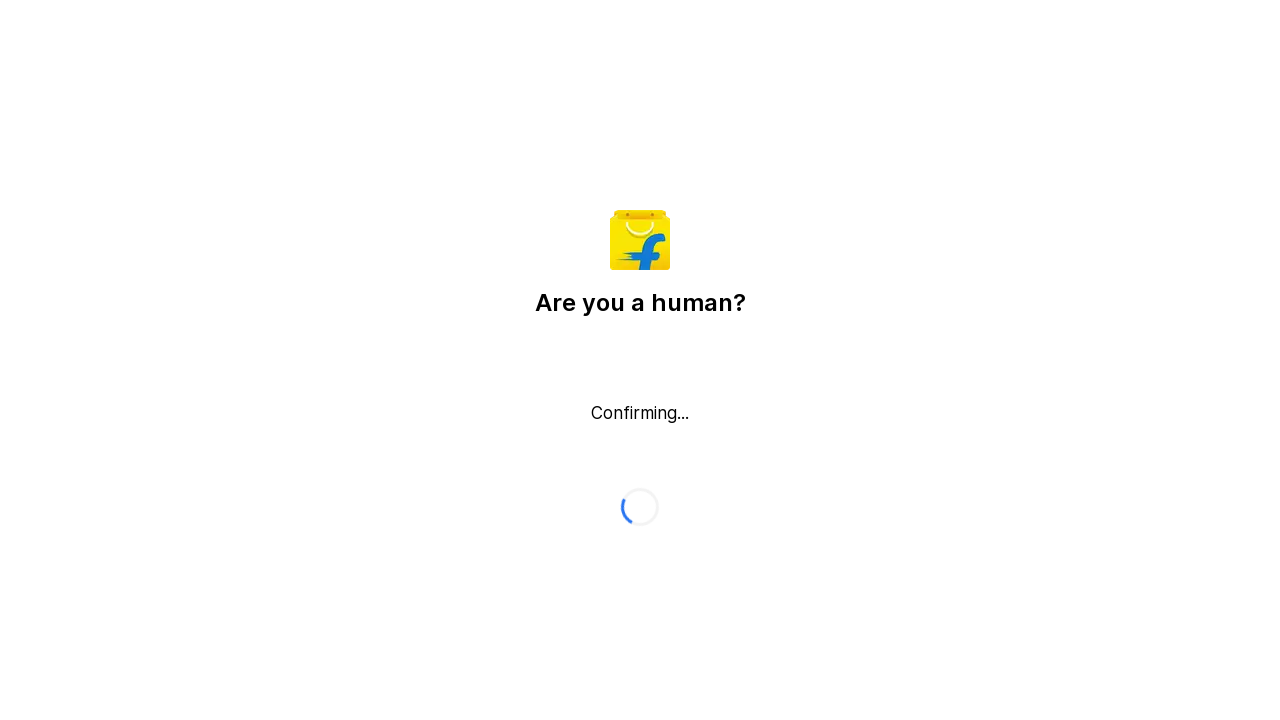

Scrolled down the Flipkart homepage by 500 pixels
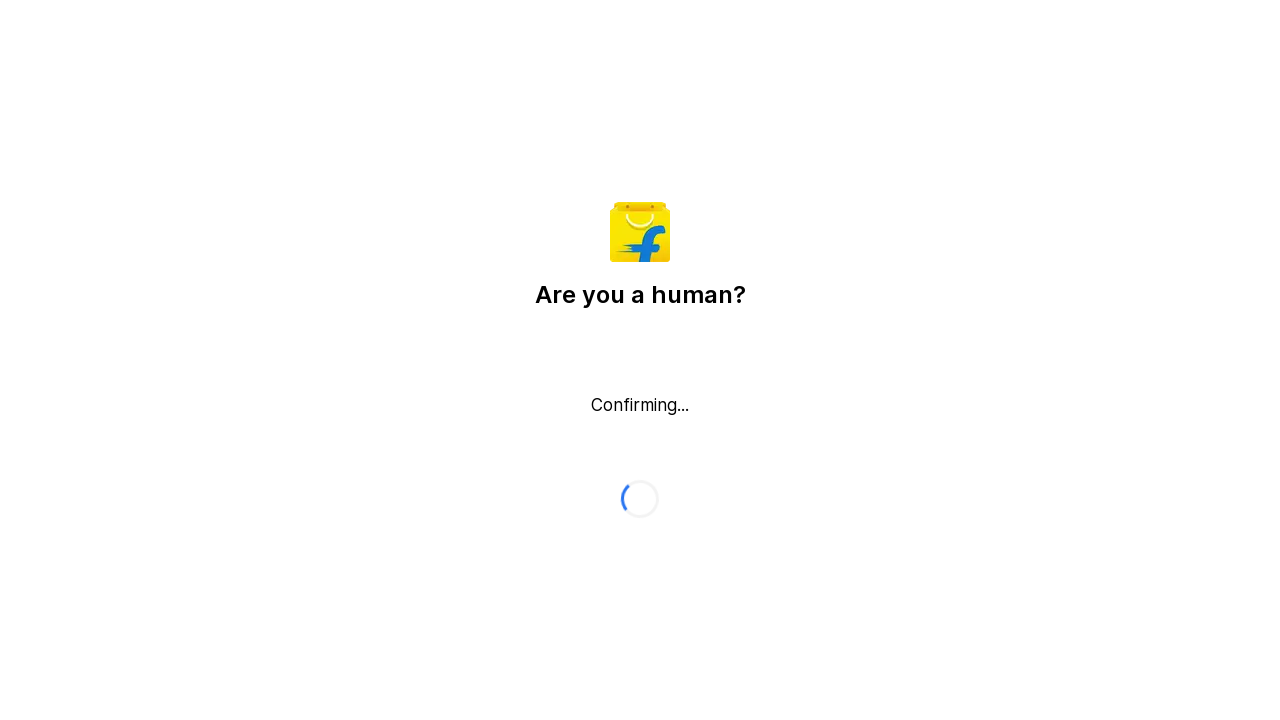

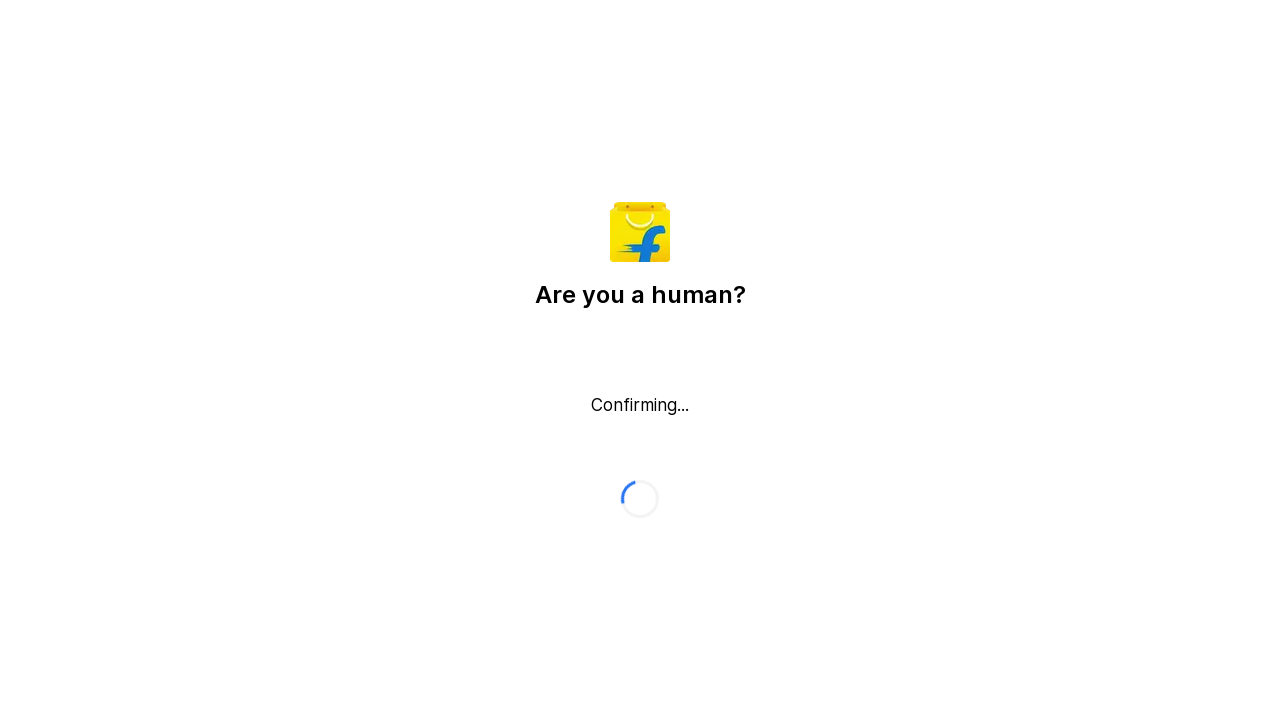